Tests JavaScript alert handling by clicking a button to trigger an alert and then accepting it

Starting URL: https://the-internet.herokuapp.com/javascript_alerts

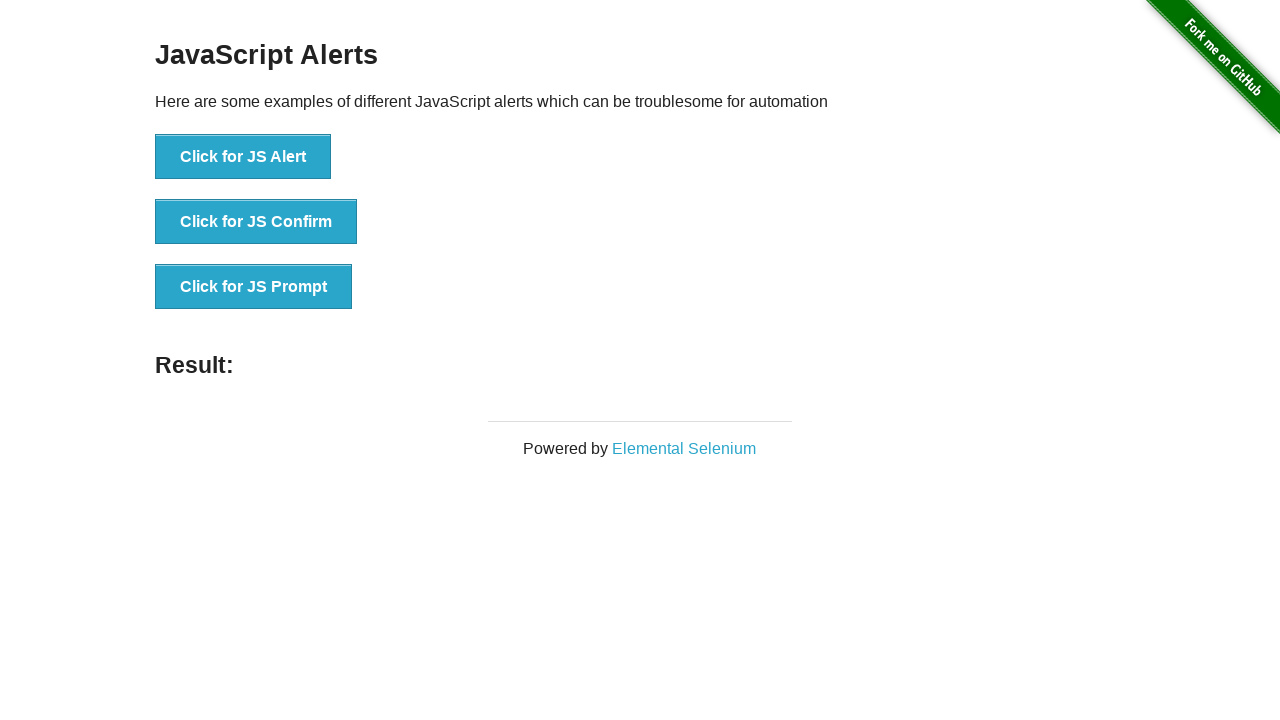

Clicked button to trigger JavaScript alert at (243, 157) on text='Click for JS Alert'
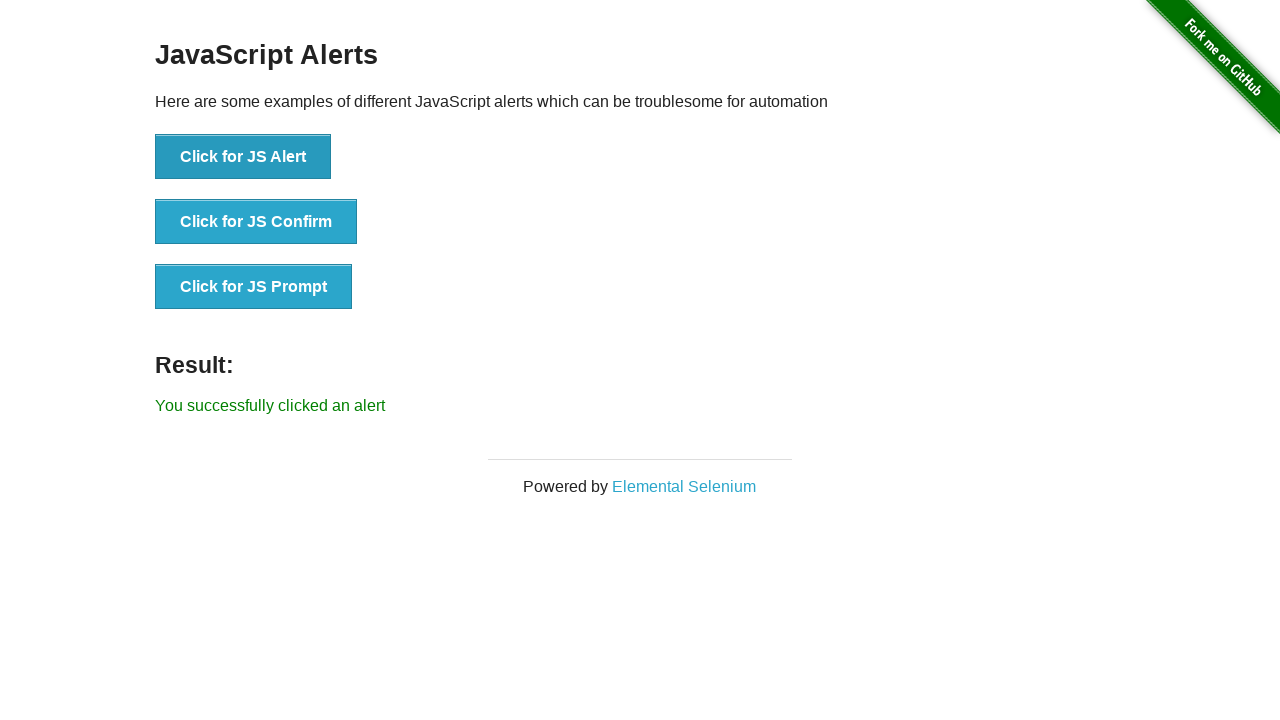

Set up dialog handler to accept alert
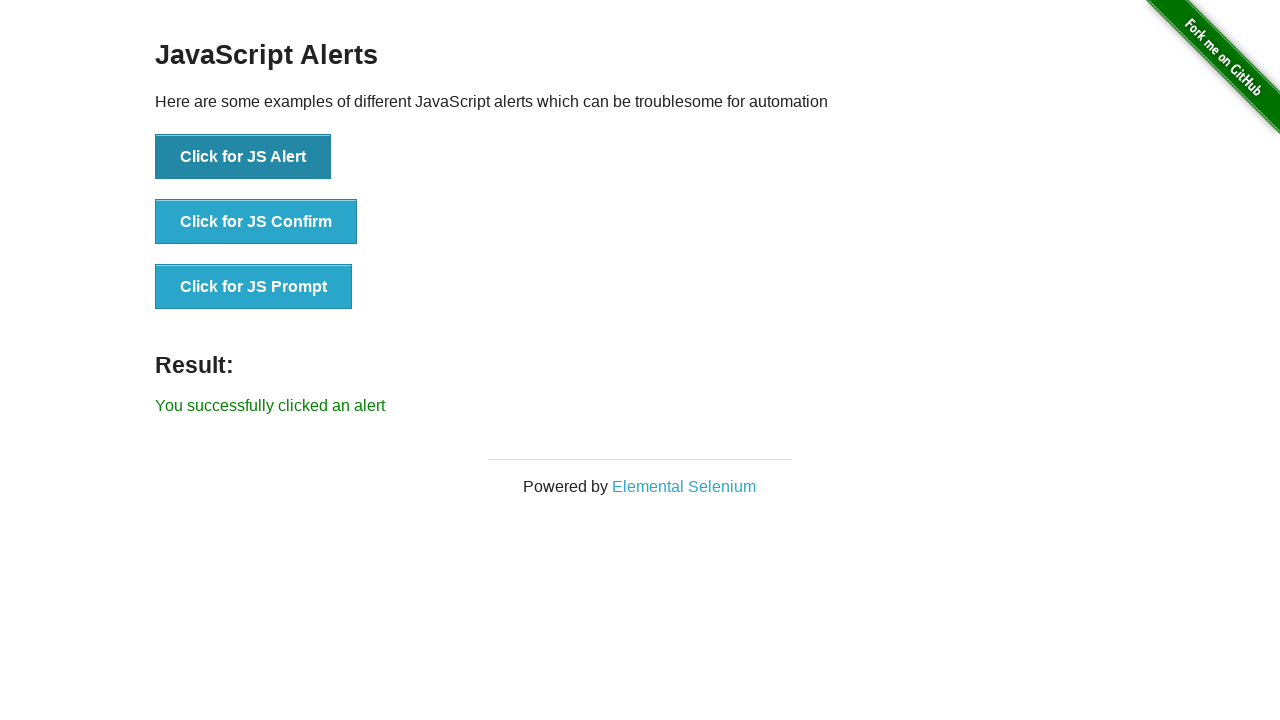

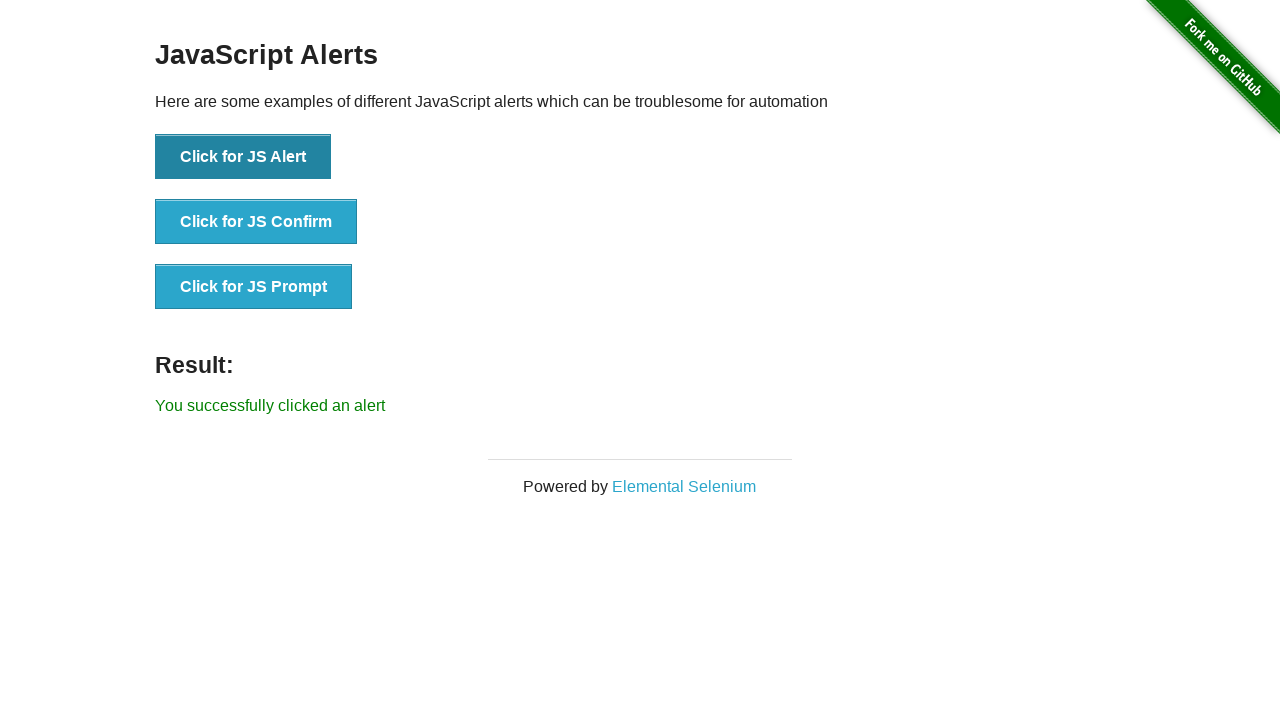